Tests resizable element by dragging the resize handle to expand the element

Starting URL: https://jqueryui.com/resources/demos/resizable/default.html

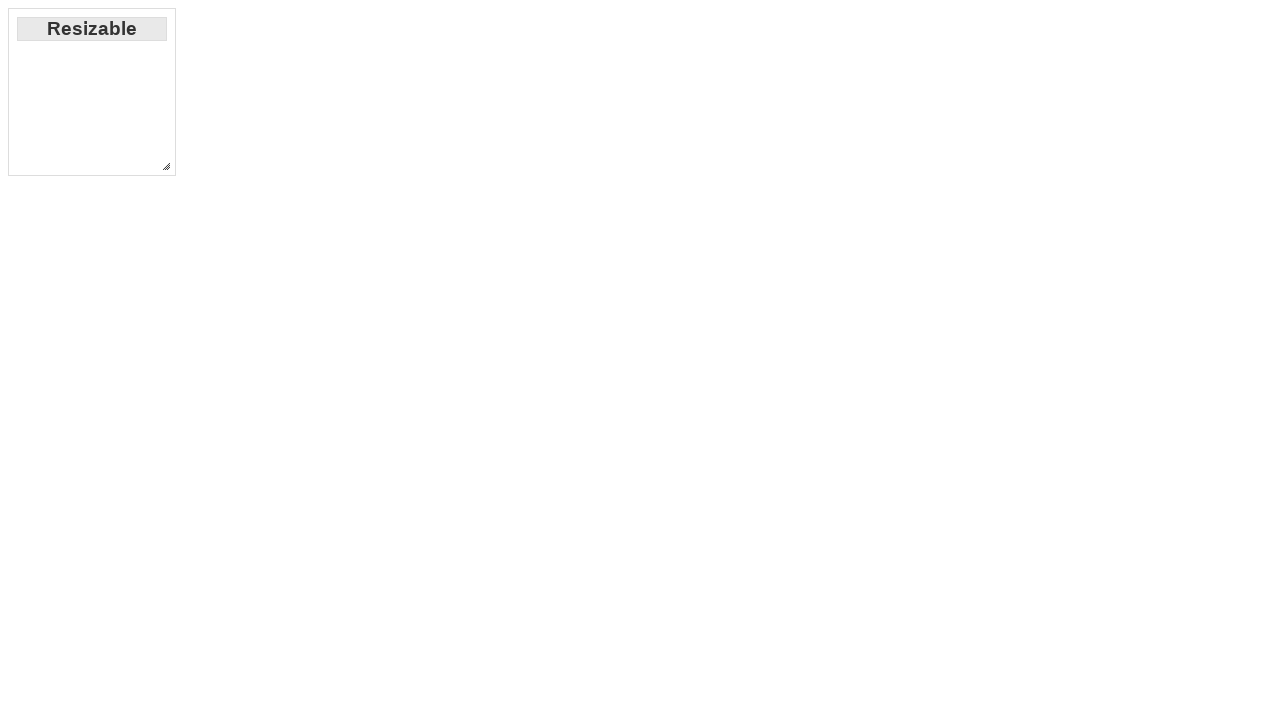

Located and waited for resize handle to be available
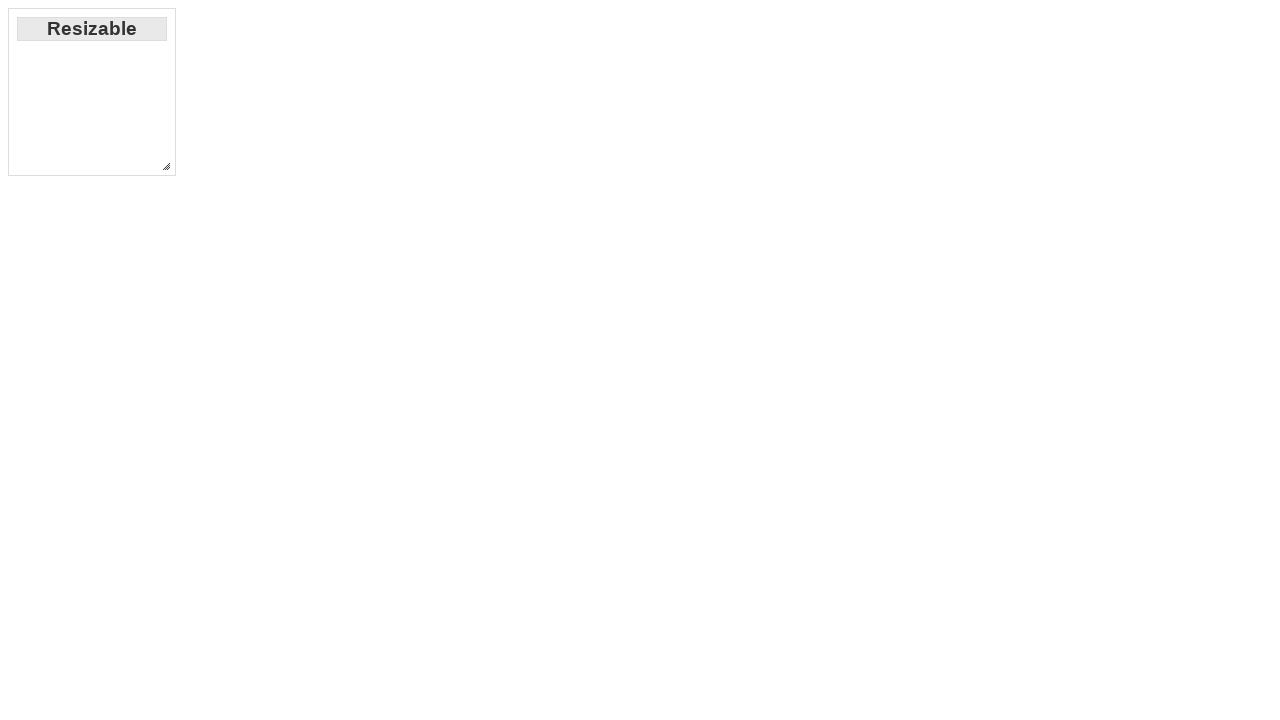

Retrieved bounding box of resize handle
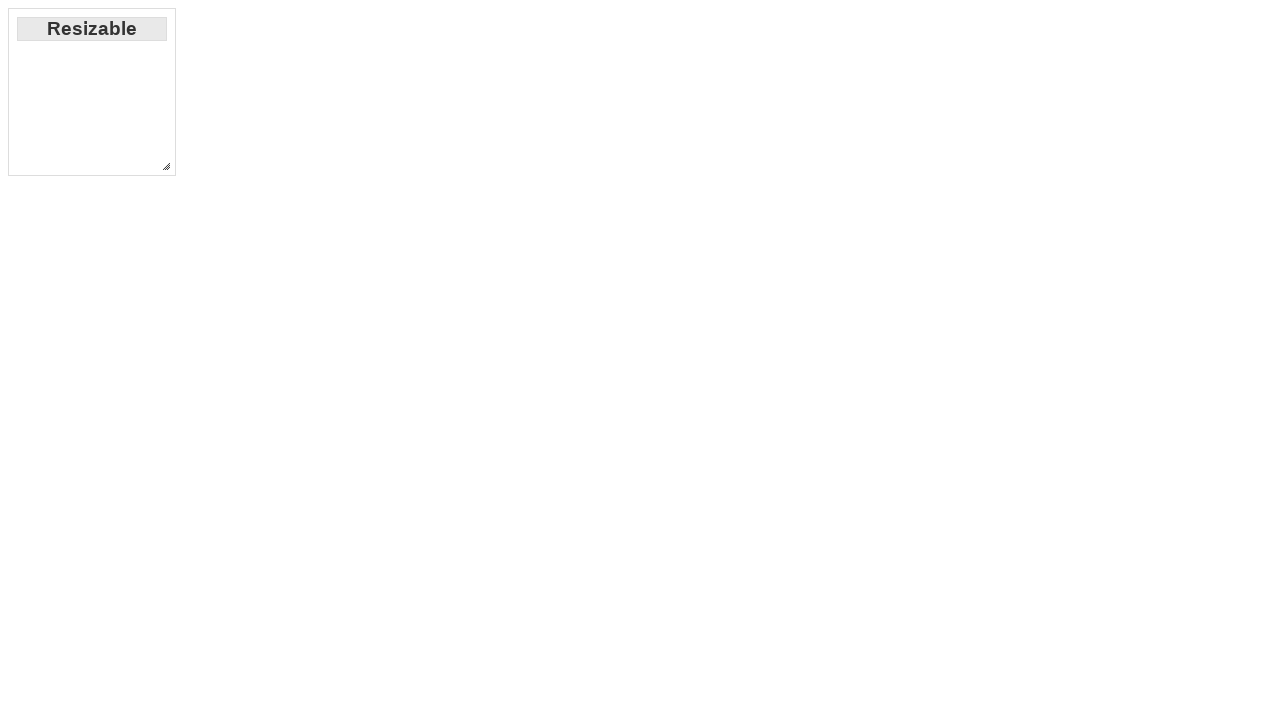

Moved mouse to center of resize handle at (166, 166)
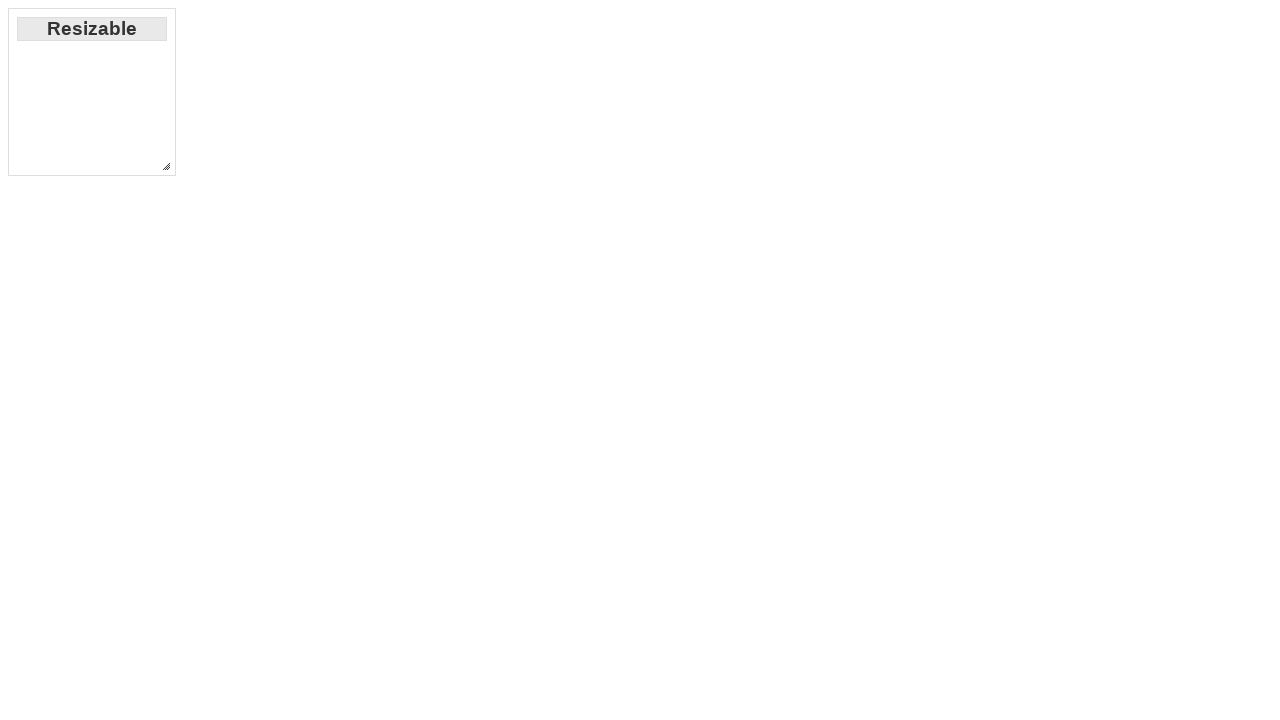

Pressed down mouse button on resize handle at (166, 166)
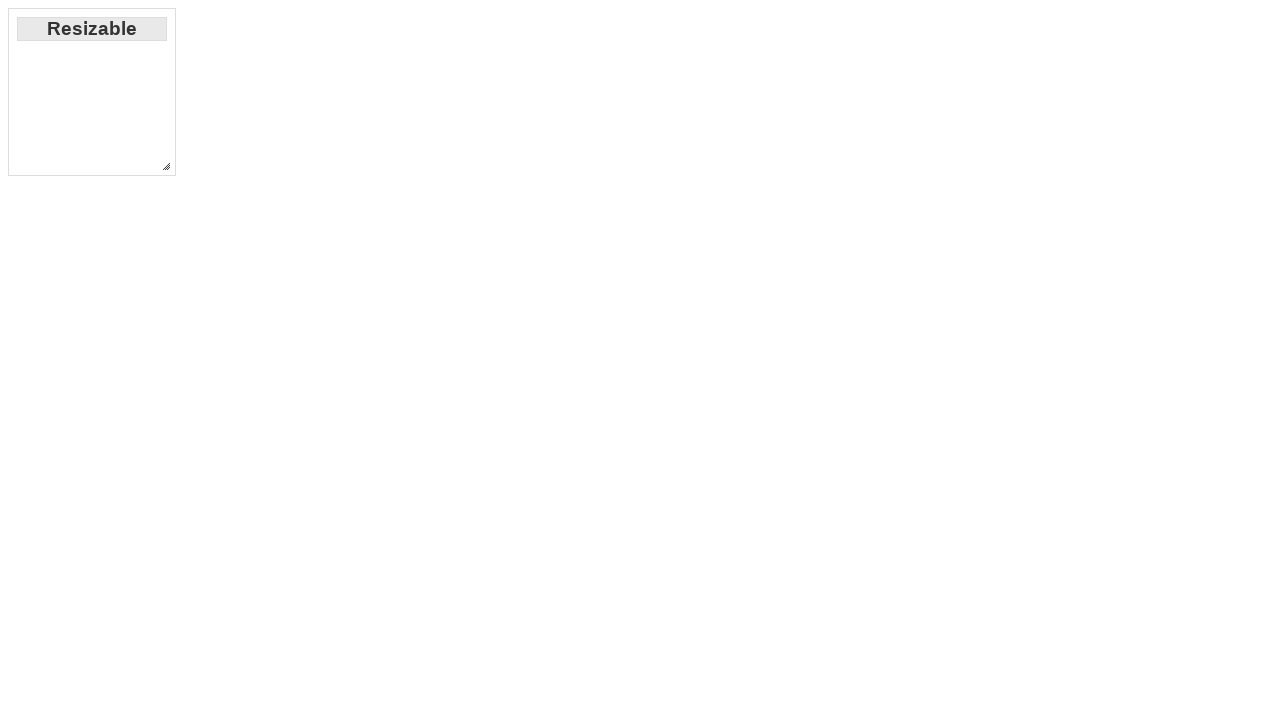

Dragged resize handle 500px right and 500px down at (658, 658)
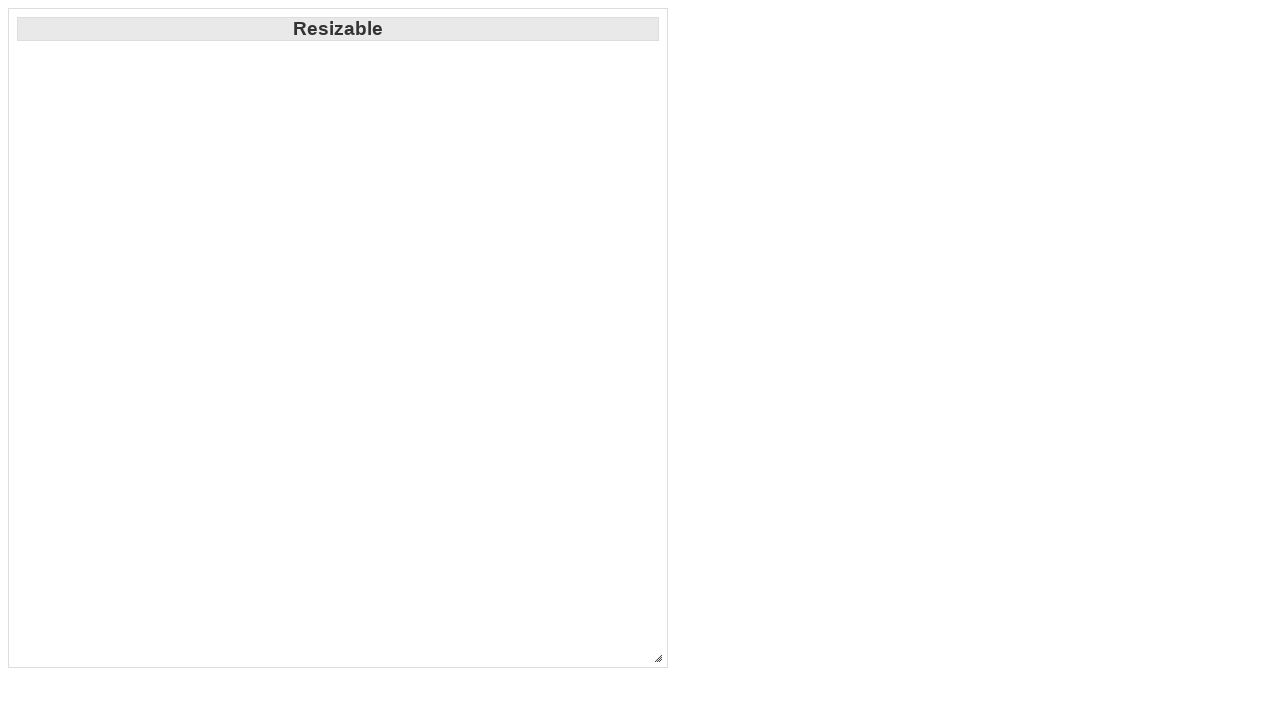

Released mouse button to complete resize action at (658, 658)
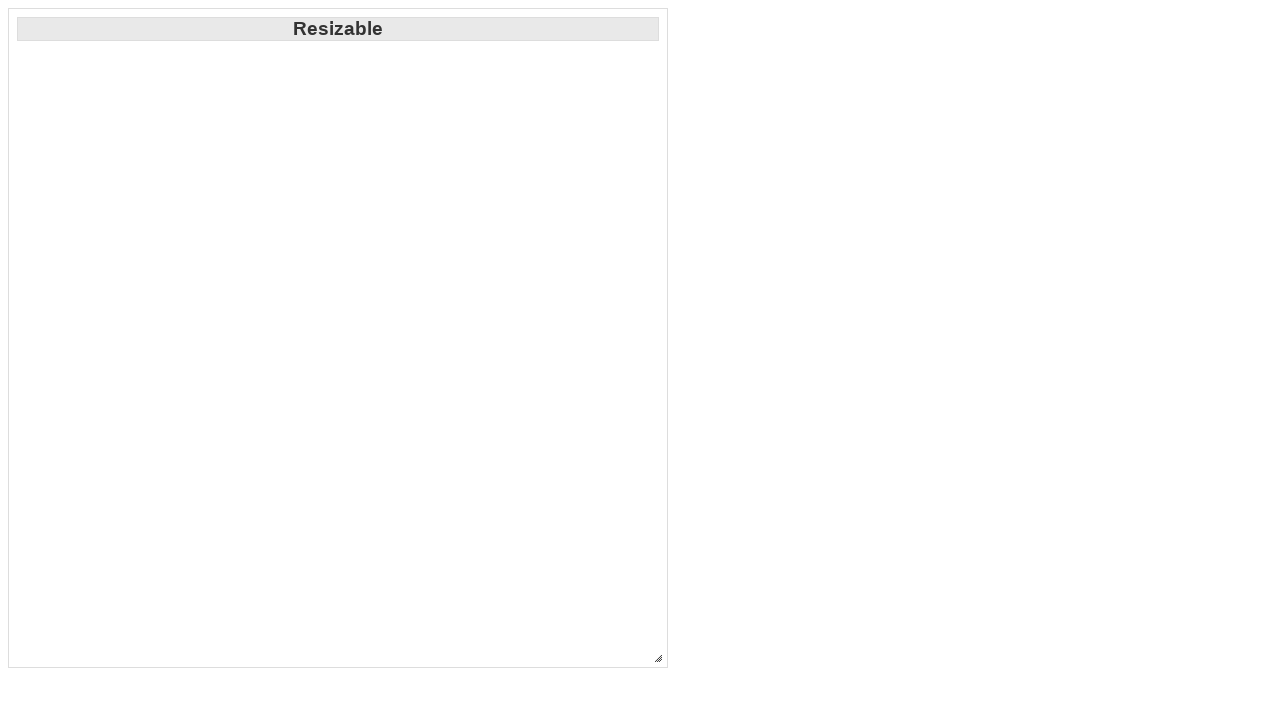

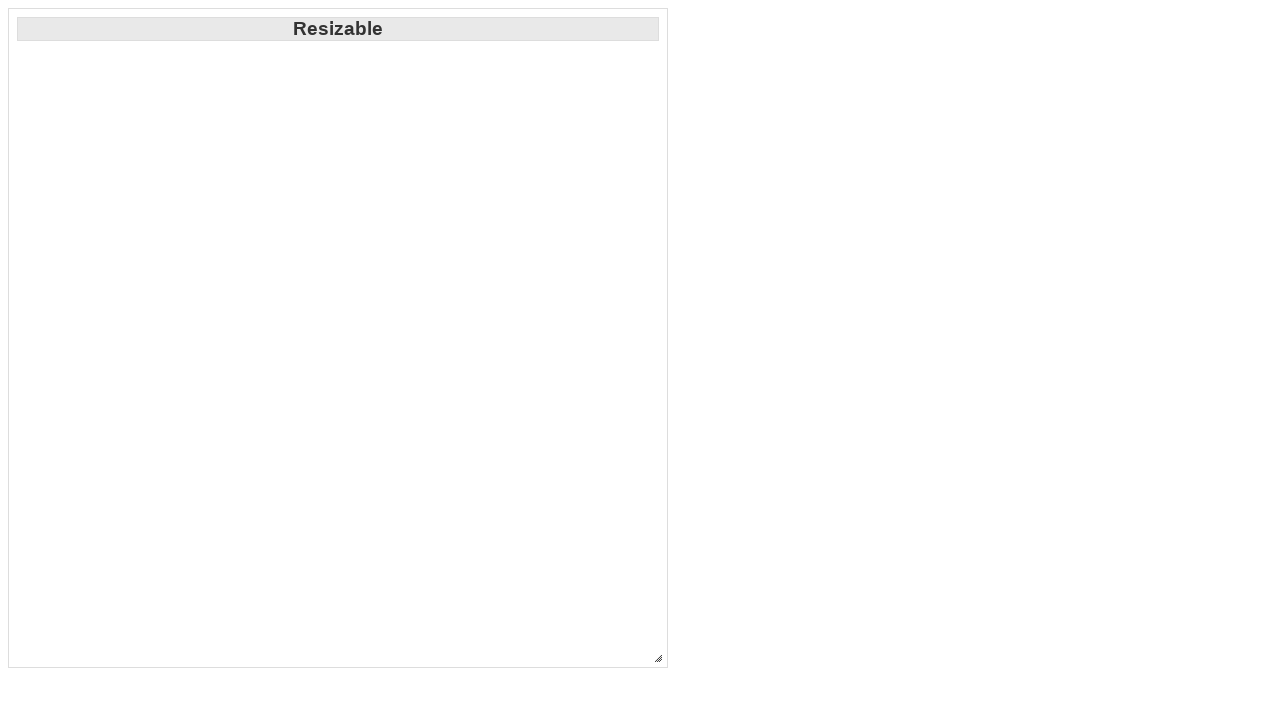